Tests the text box form using XPath locators, filling all fields (name, email, addresses) and verifying the output.

Starting URL: https://demoqa.com/

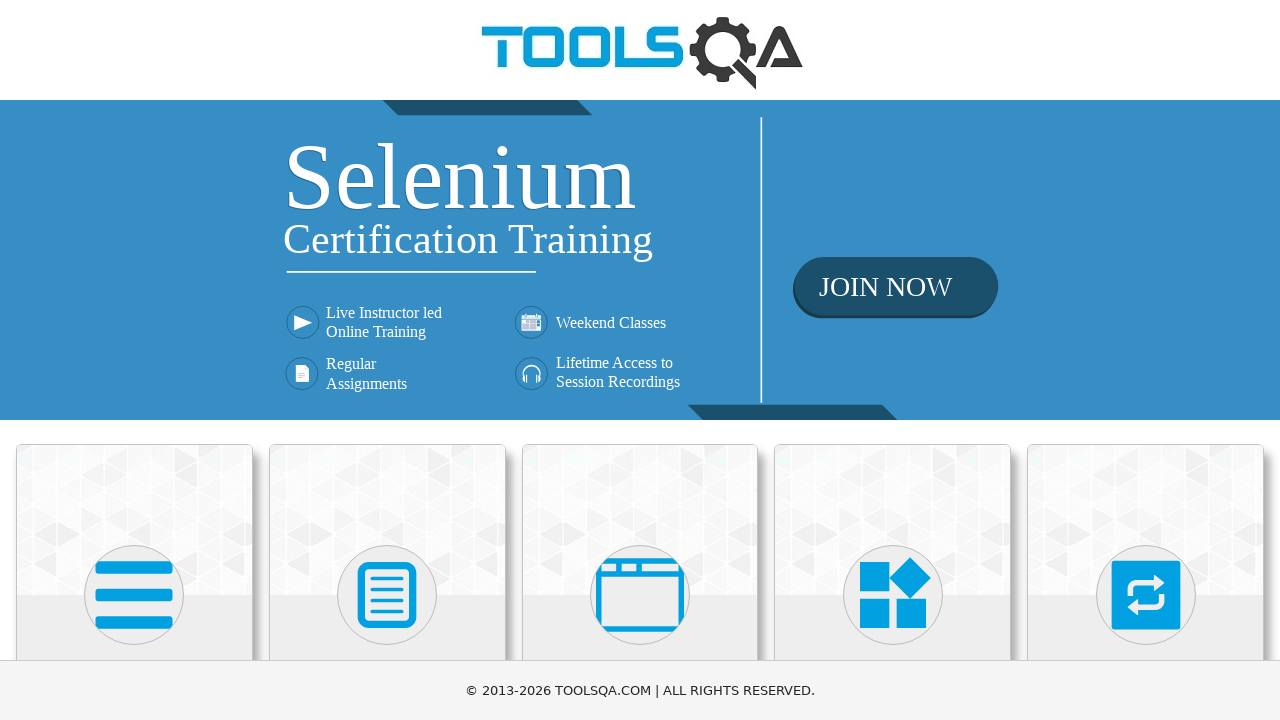

Clicked on Elements button at (134, 360) on xpath=//h5[1]
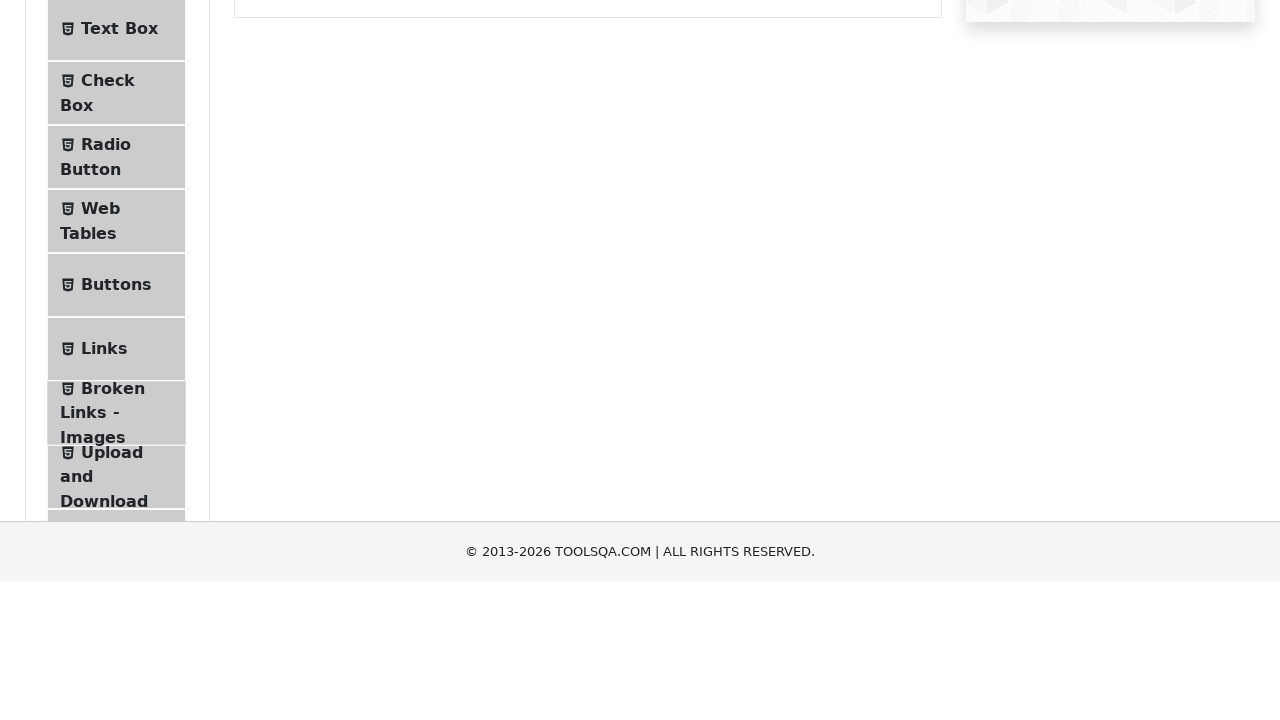

Clicked on Text Box tab at (119, 261) on xpath=//span[text()='Text Box']
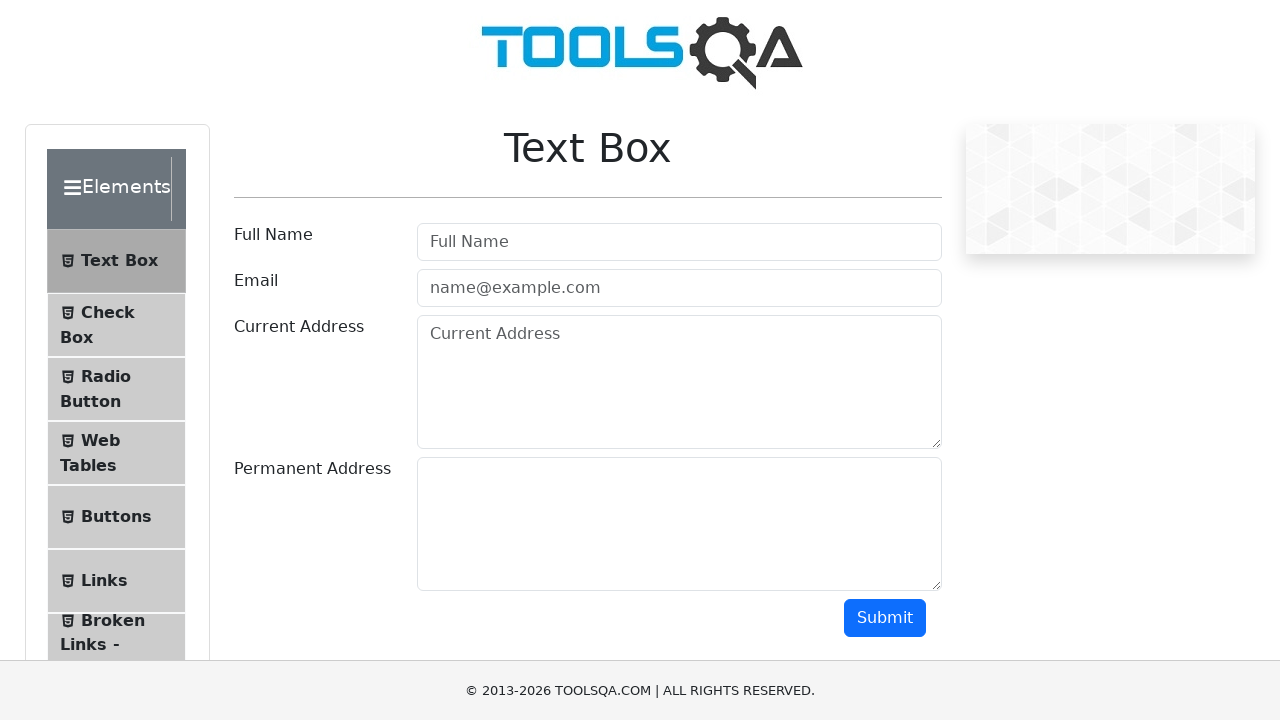

Filled in full name field with 'Nat' on input[placeholder='Full Name']
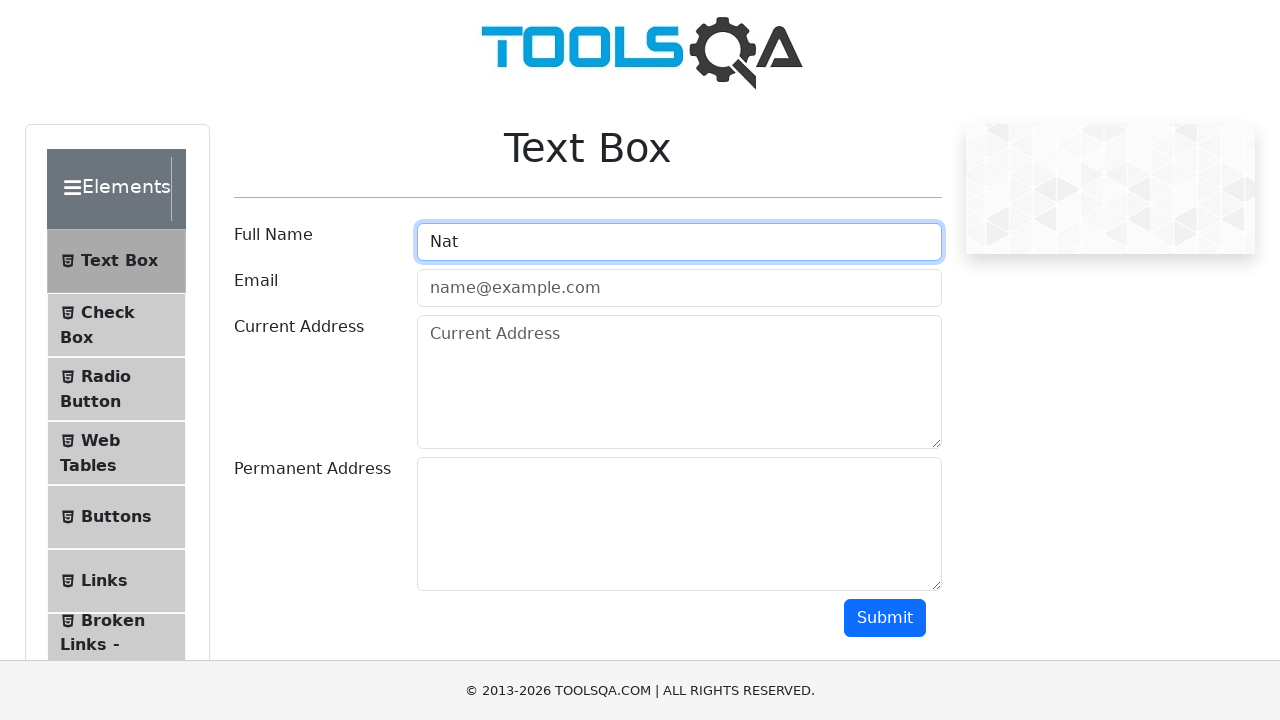

Filled in email field with 'new@new.new' on #userEmail
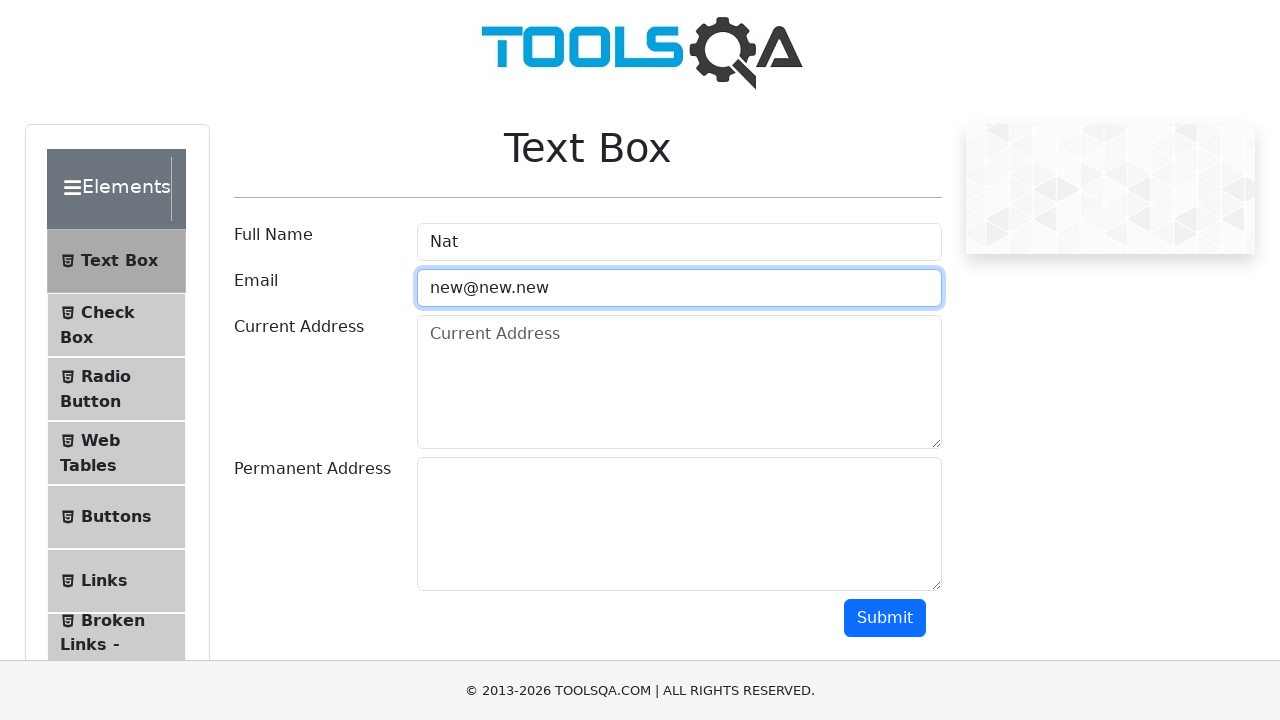

Filled in current address field with 'USA' on #currentAddress
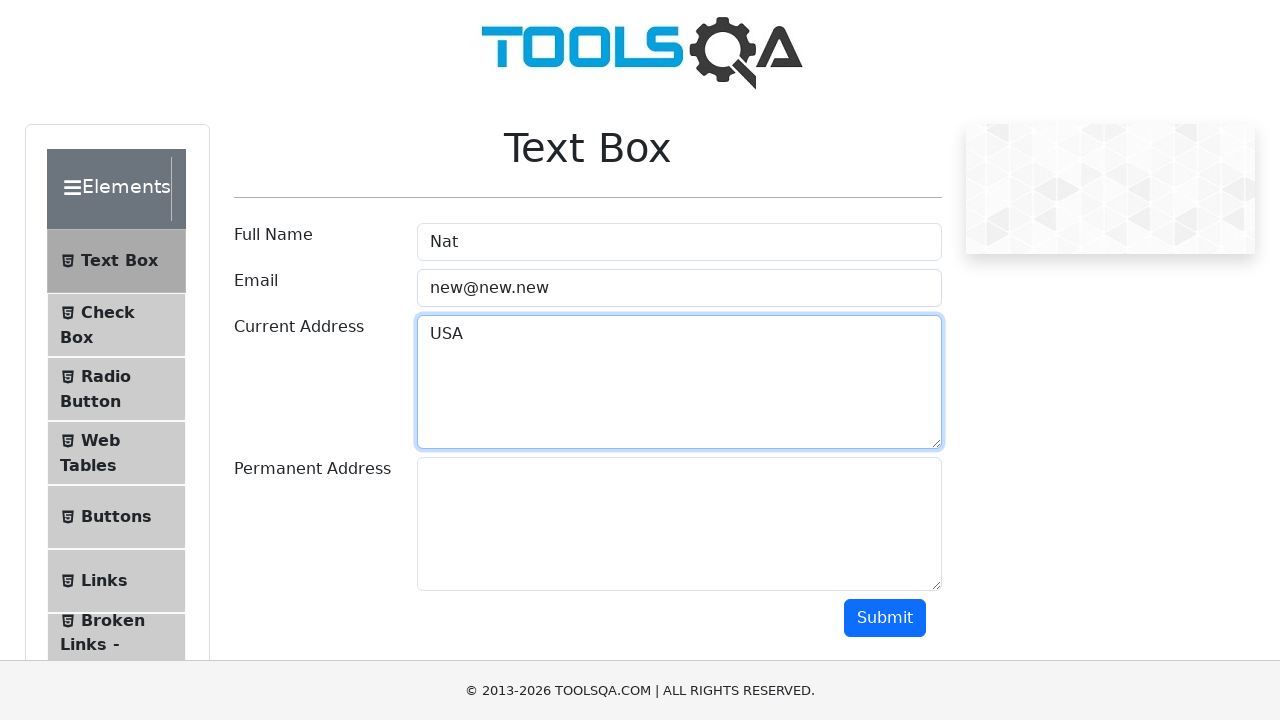

Filled in permanent address field with 'NY' on #permanentAddress
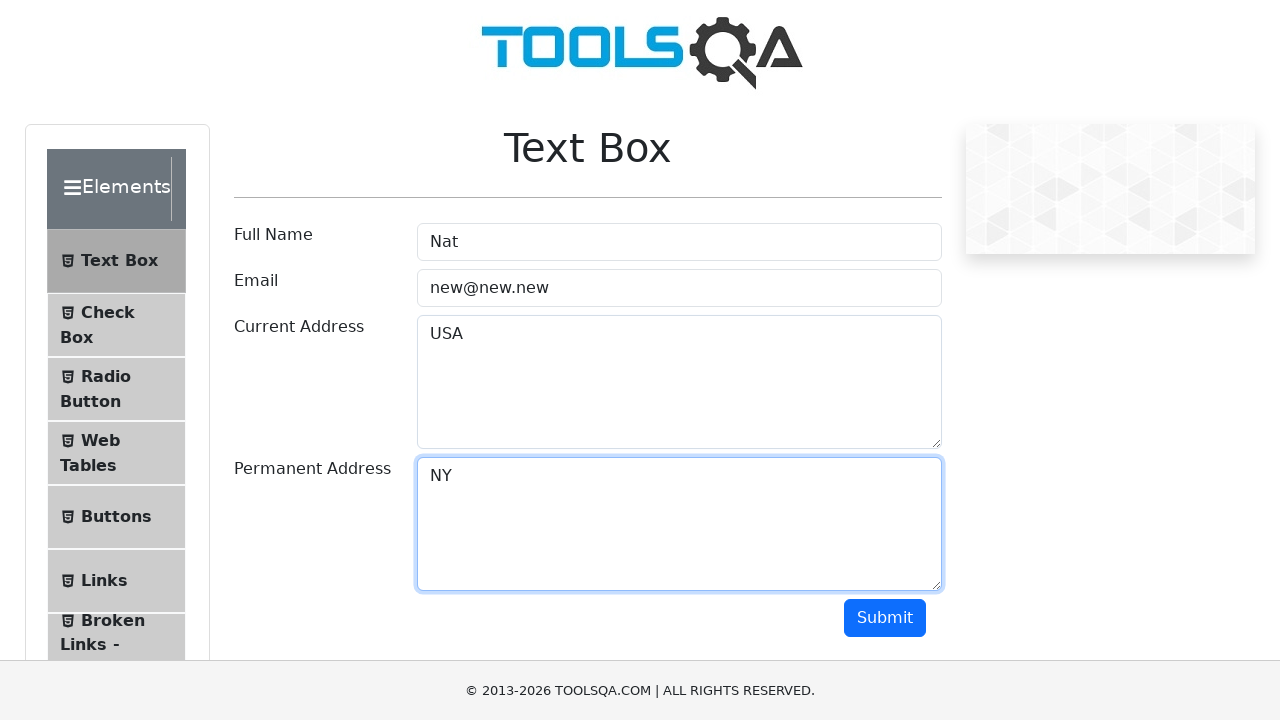

Clicked submit button at (885, 618) on #submit
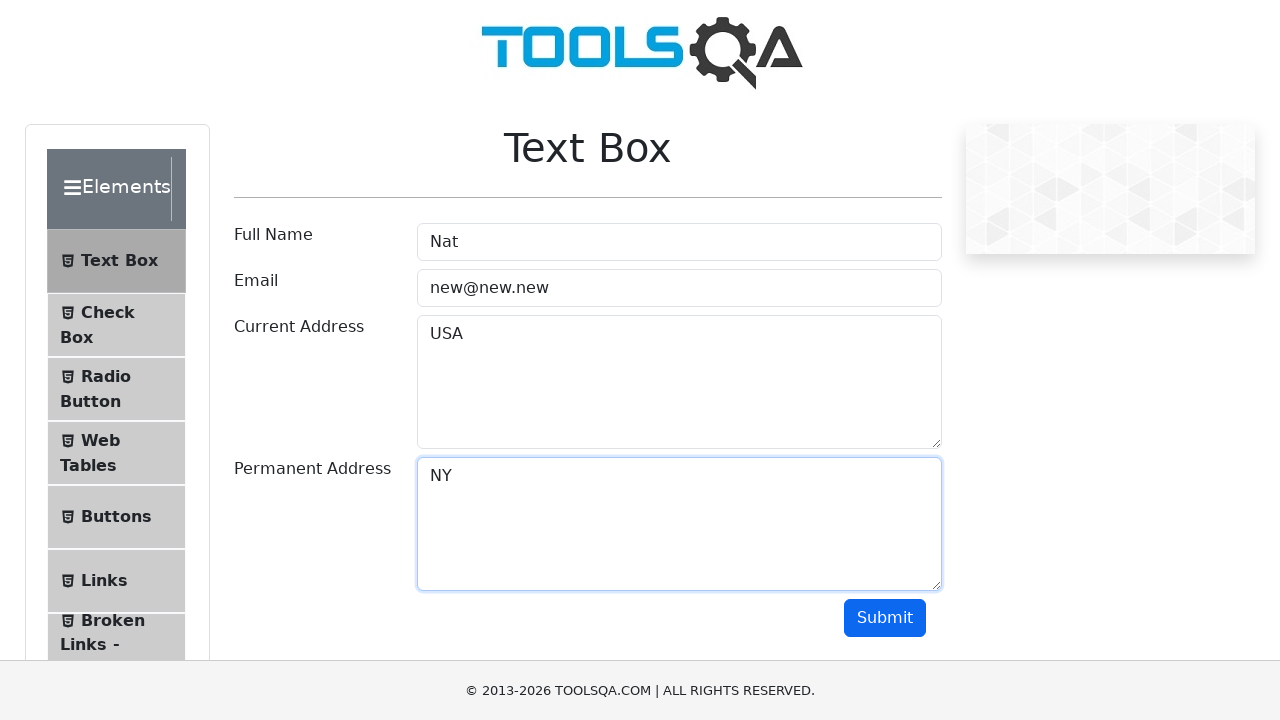

Output section with name field loaded successfully
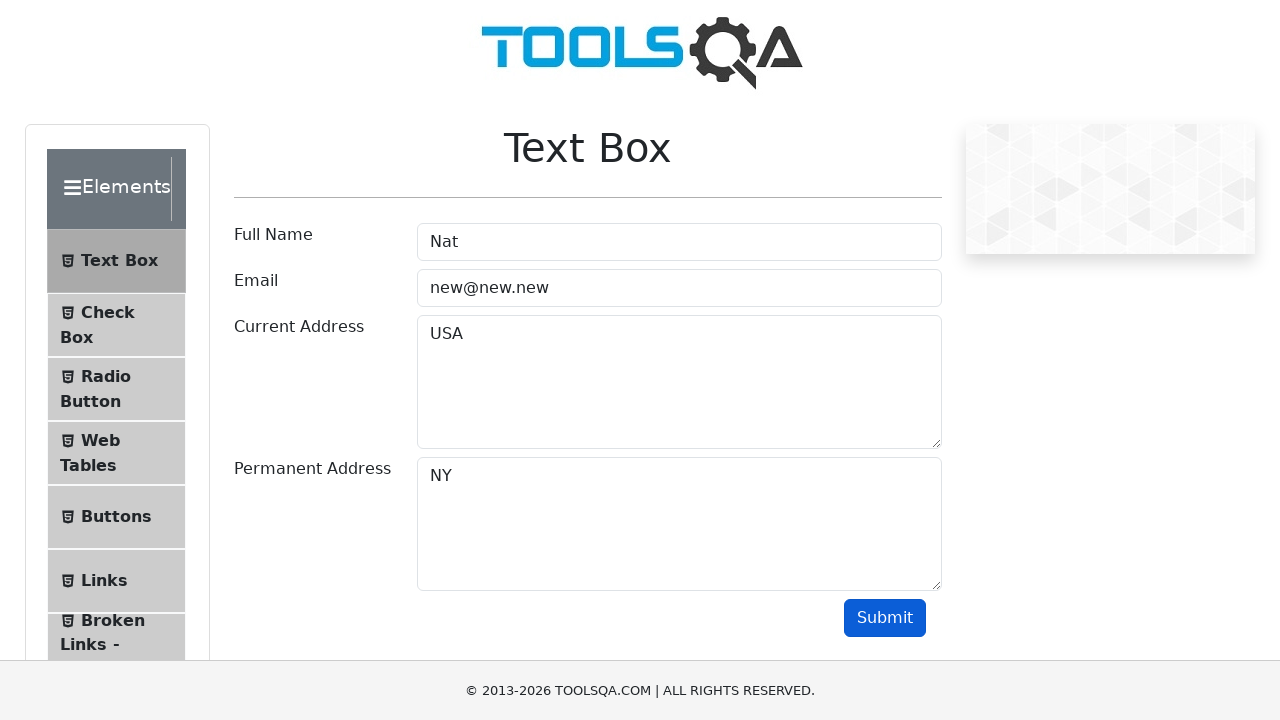

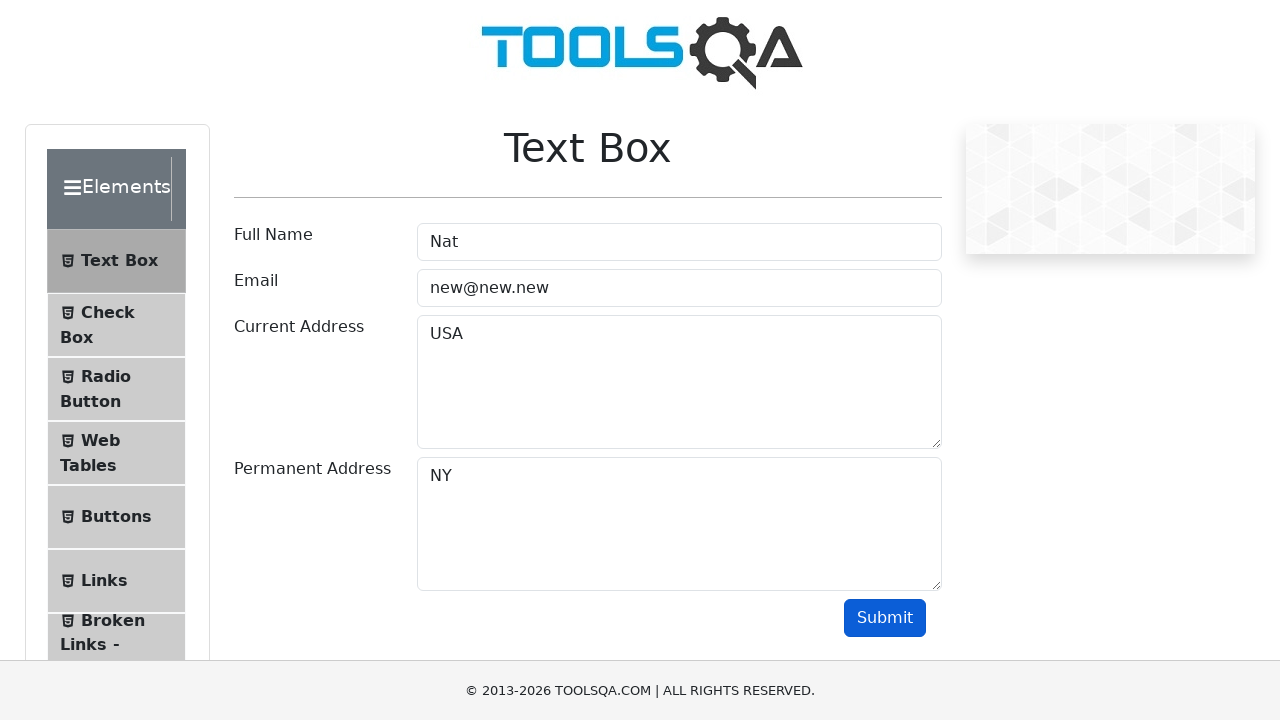